Searches for toys on the kitapyurdu website using the search functionality

Starting URL: https://www.kitapyurdu.com

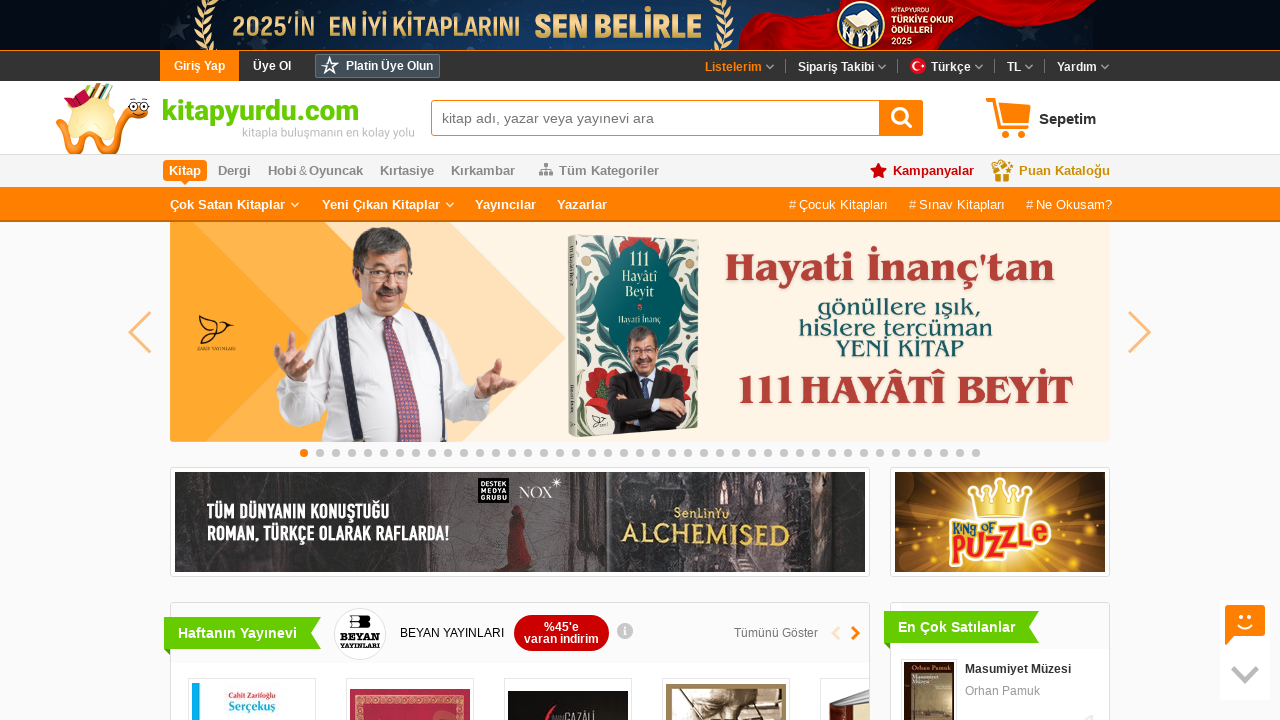

Filled search input with 'Oyuncak' (toys) on #search-input
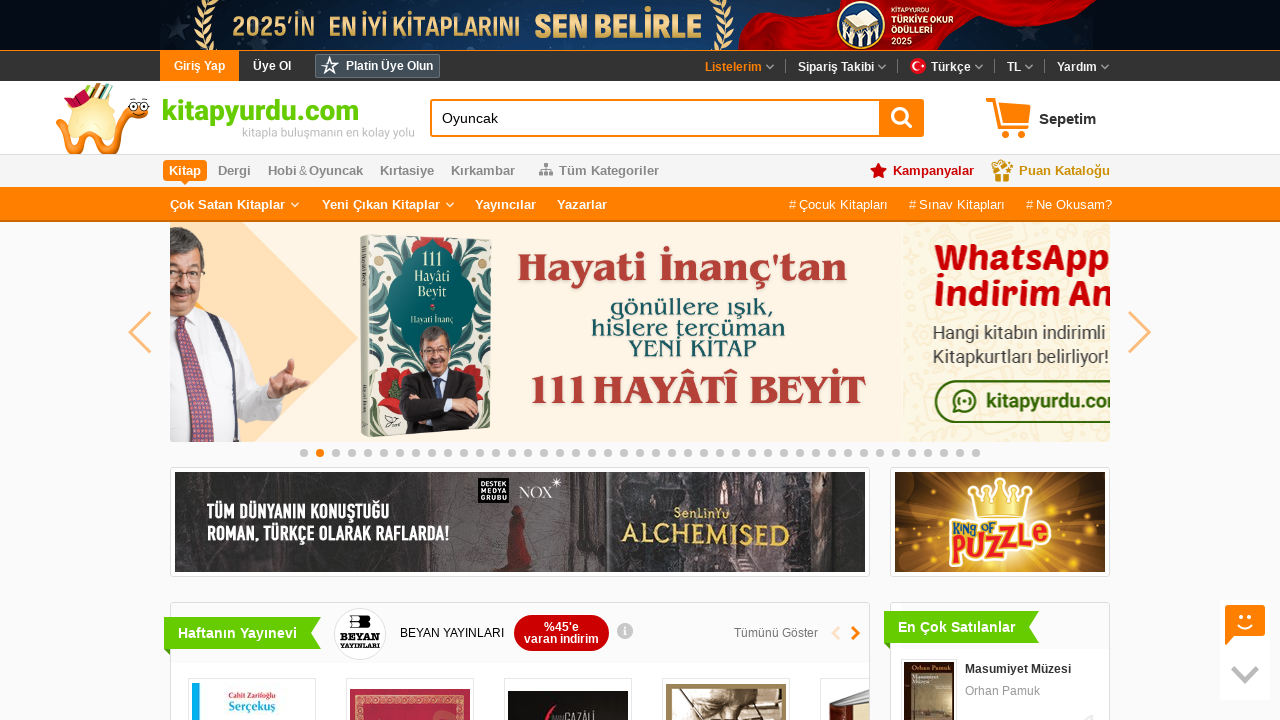

Clicked search button to search for toys at (901, 118) on .common-sprite.button-search
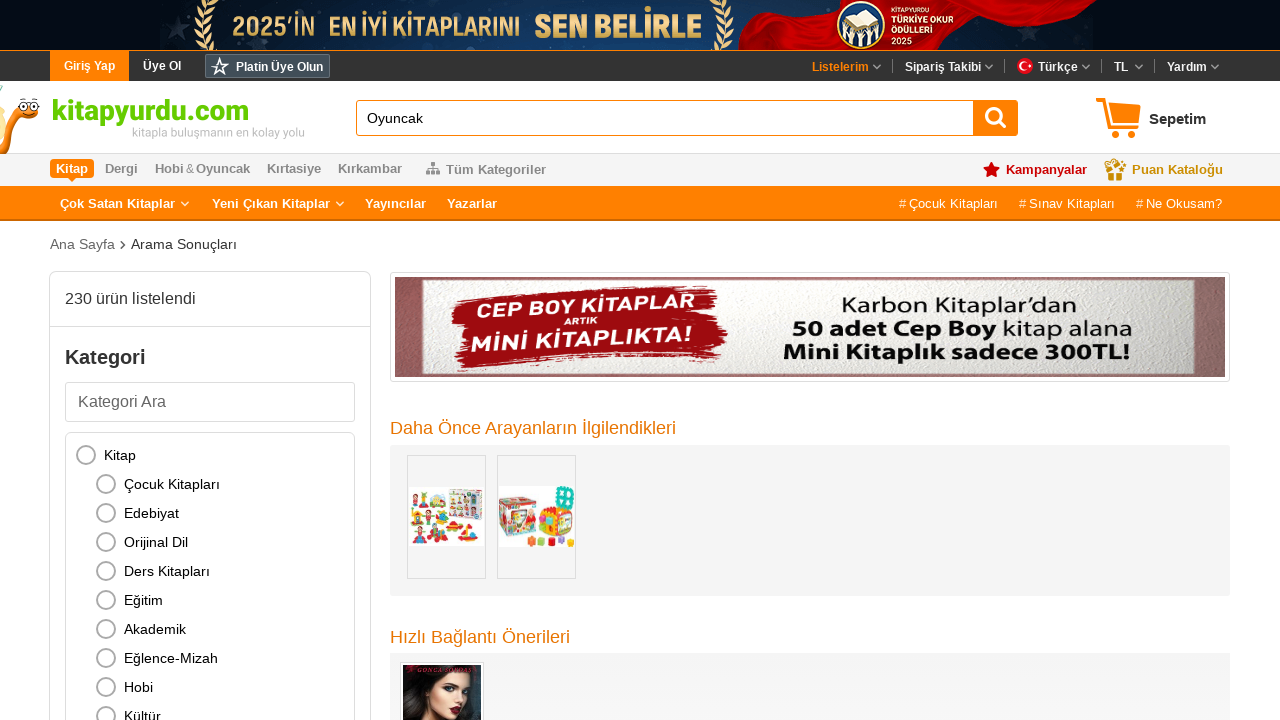

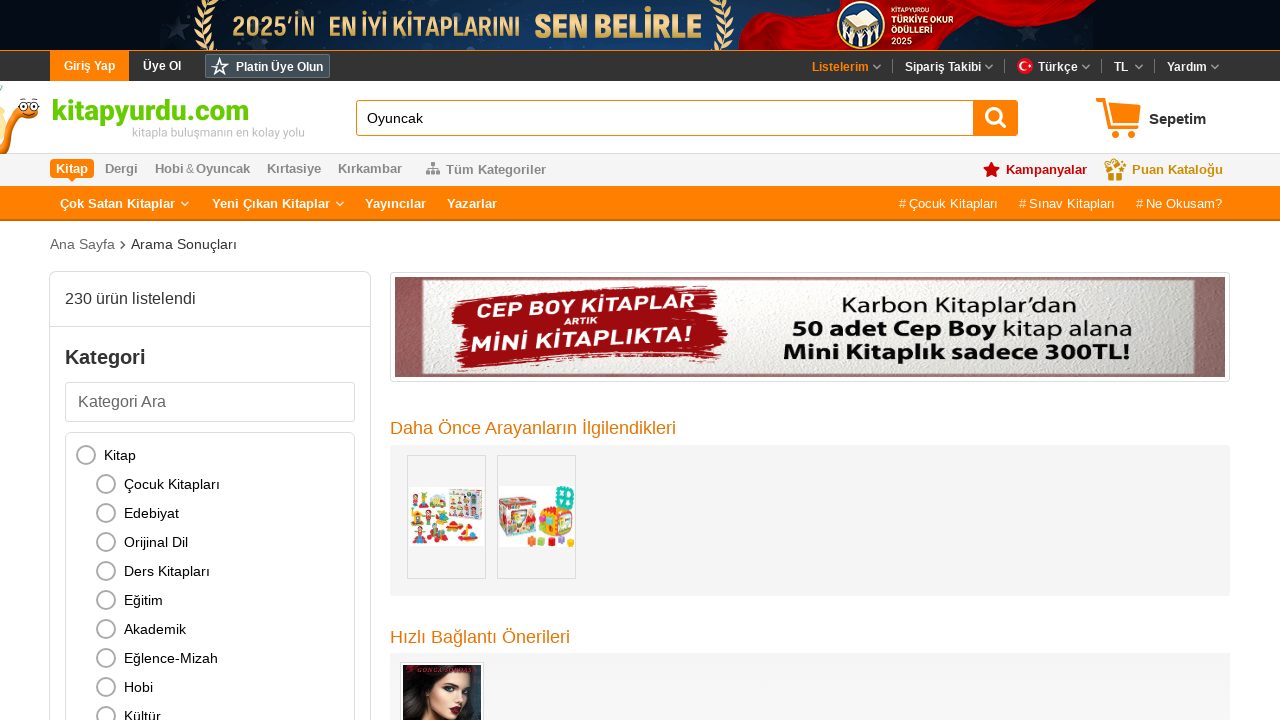